Tests the search functionality on 99-bottles-of-beer.net by navigating to the search page, entering "python" as the language name, and verifying that search results contain the search term.

Starting URL: https://www.99-bottles-of-beer.net/

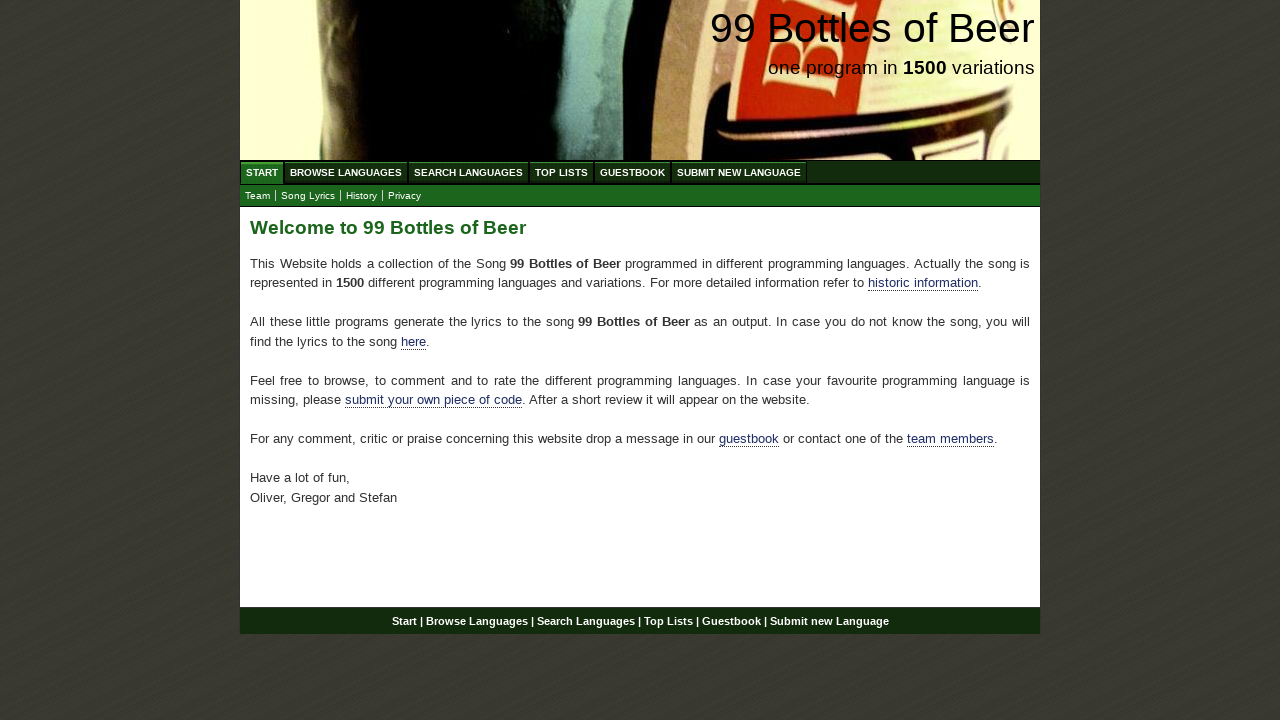

Clicked on 'Search Languages' menu item at (468, 172) on xpath=//ul[@id='menu']/li/a[@href='/search.html']
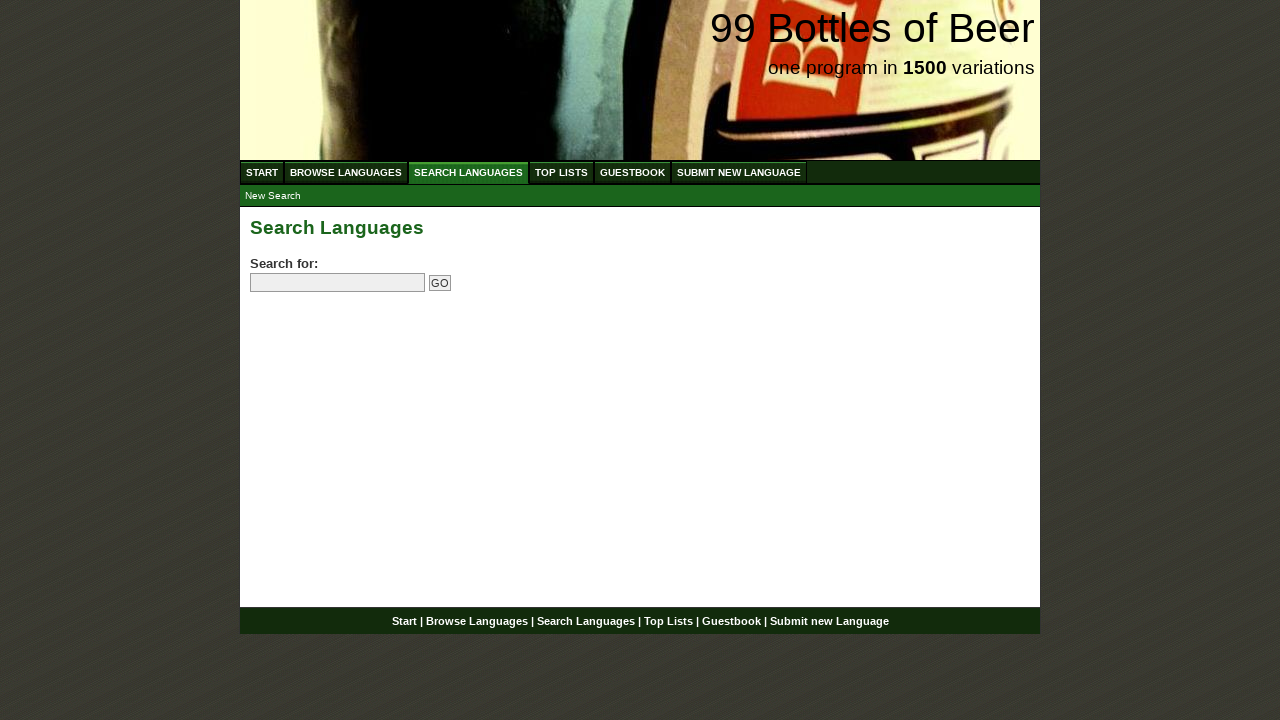

Clicked on search input field at (338, 283) on input[name='search']
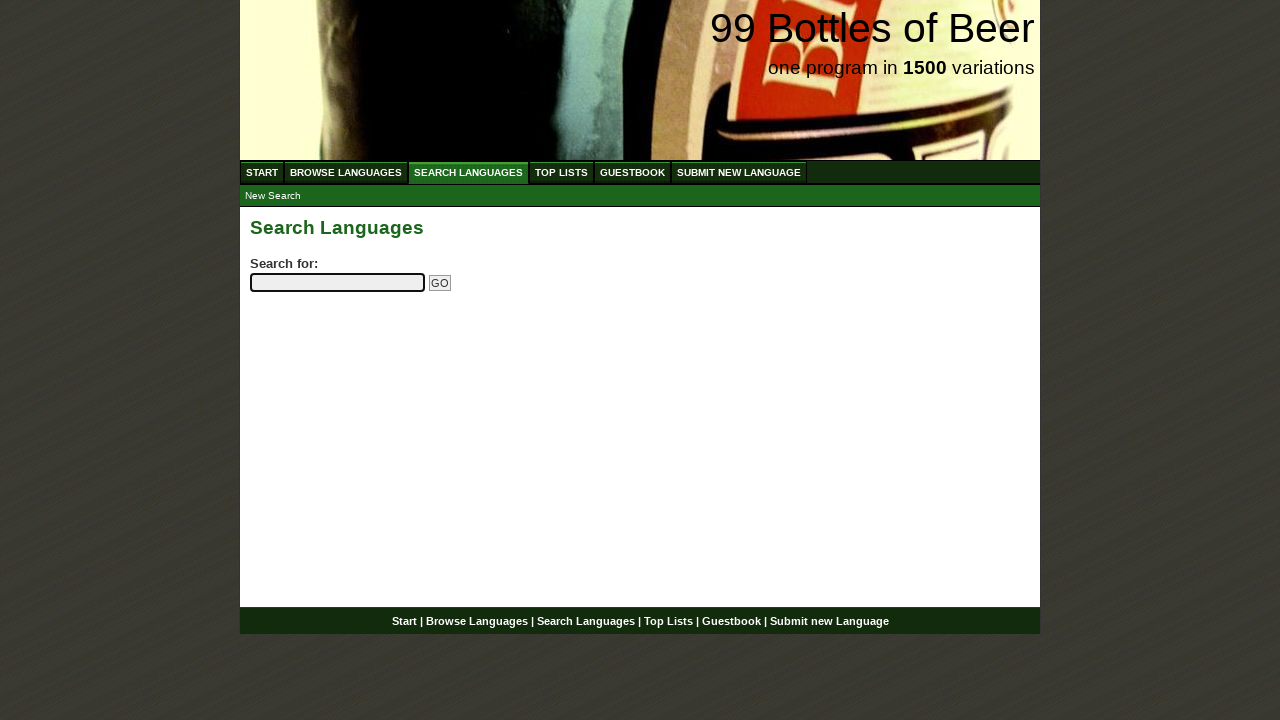

Filled search field with 'python' on input[name='search']
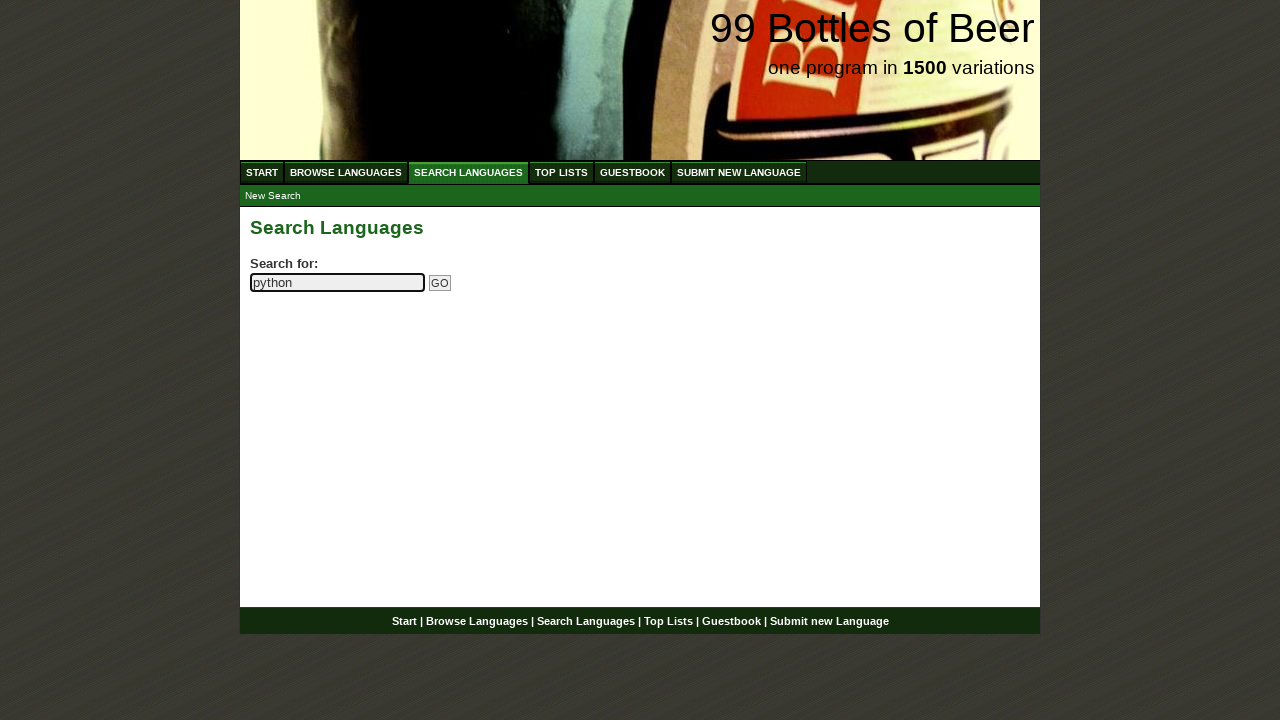

Clicked submit search button at (440, 283) on input[name='submitsearch']
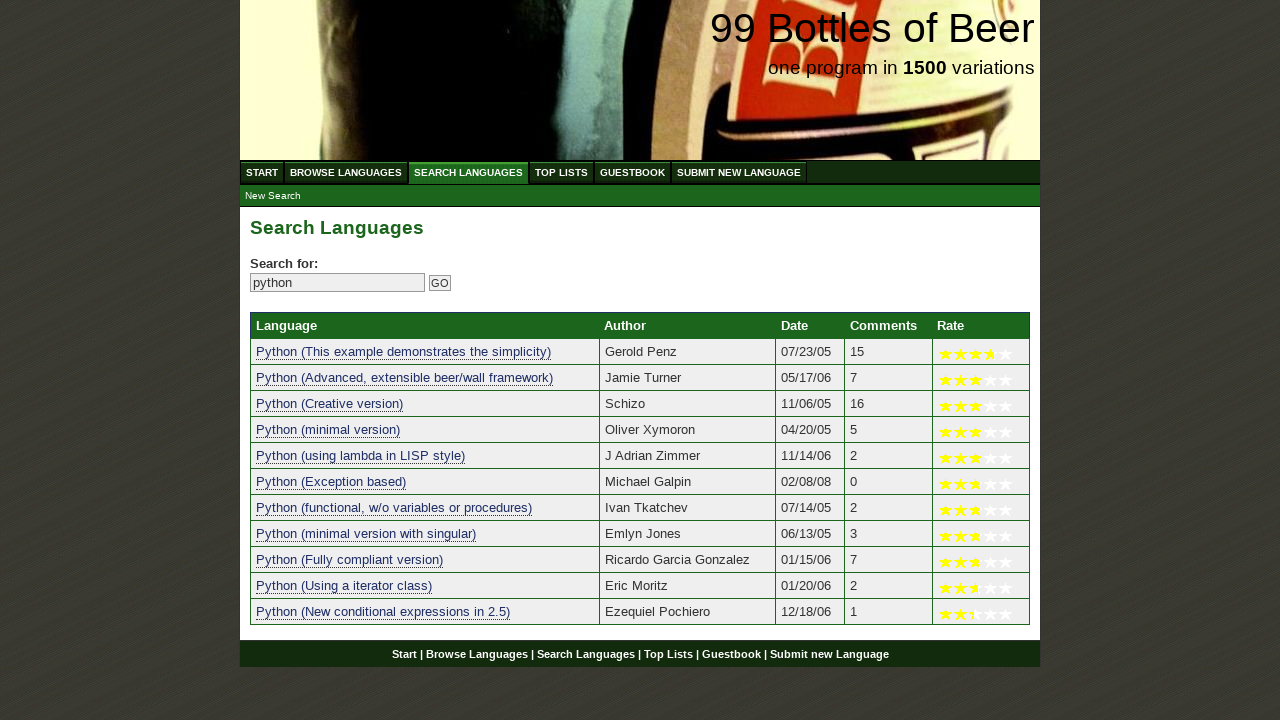

Search results table loaded
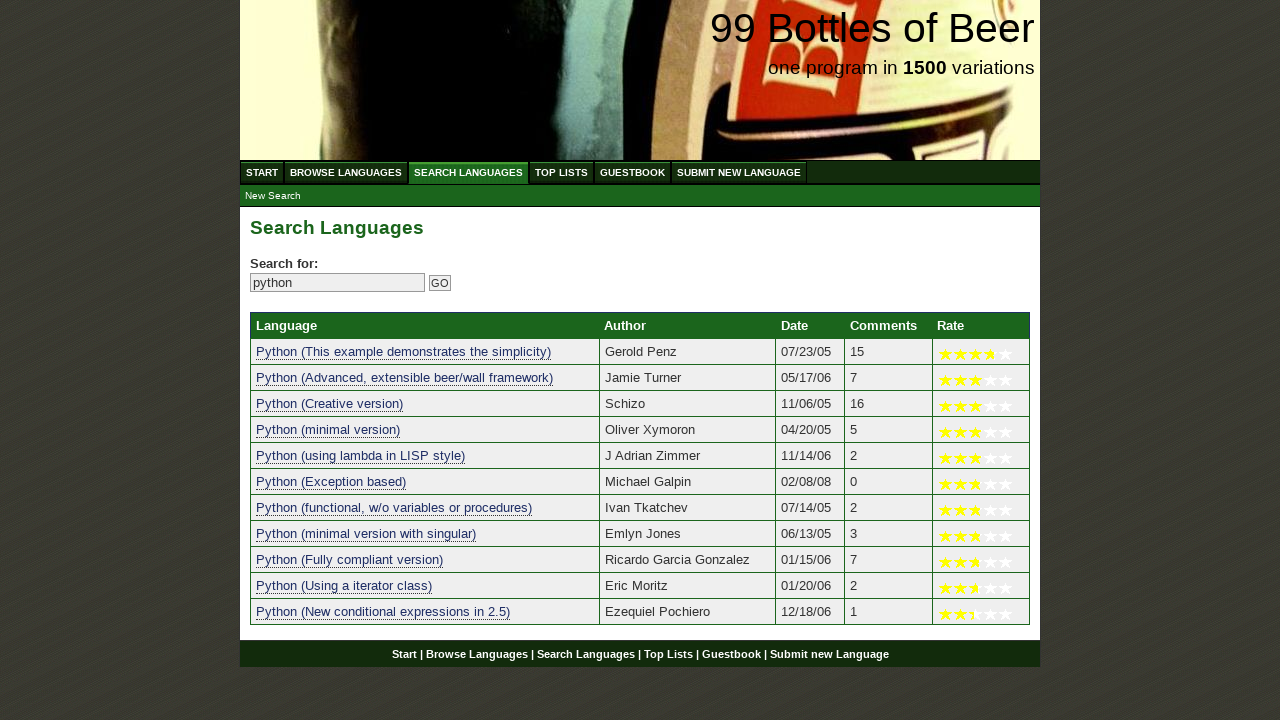

Found 11 search result(s)
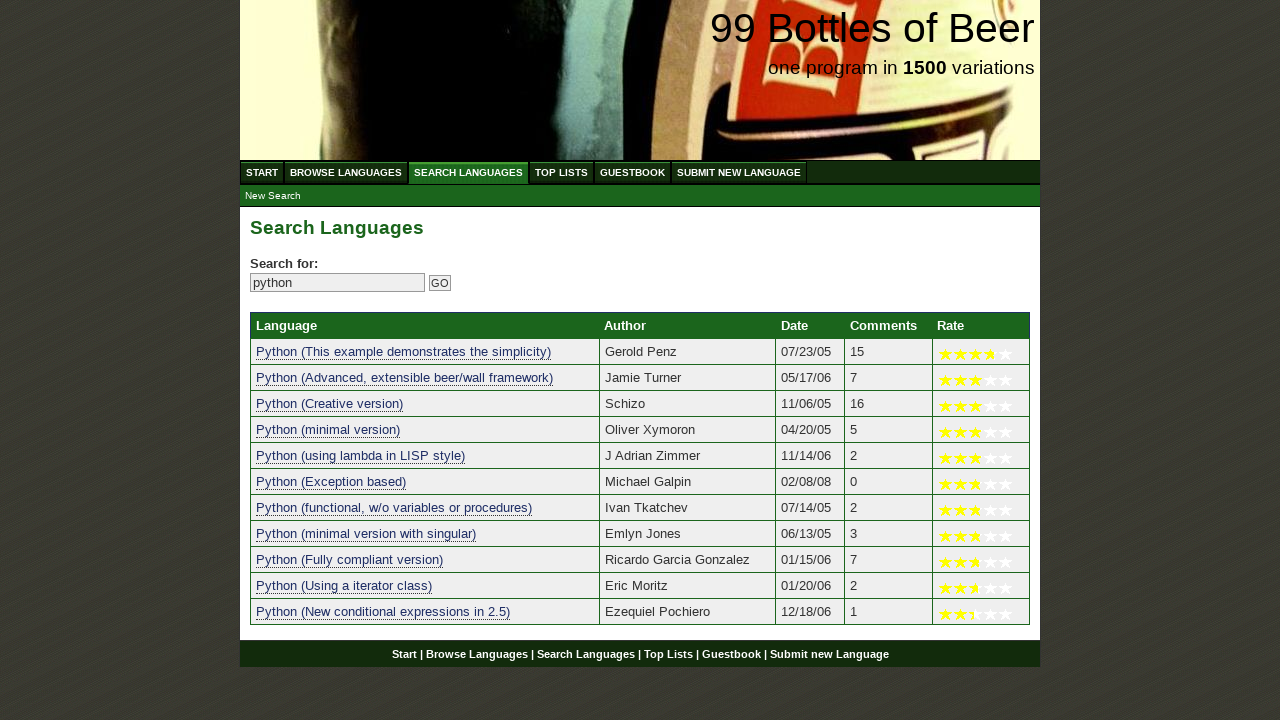

Assertion passed: at least one search result exists
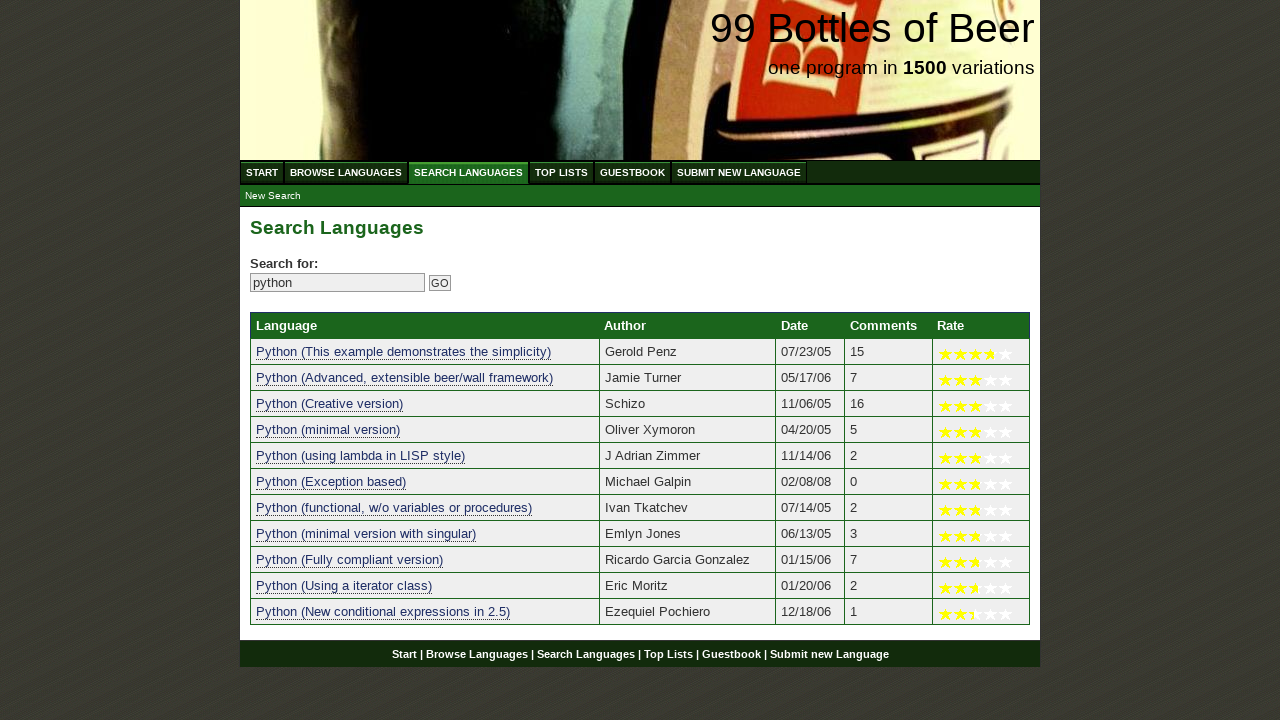

Checked search result 1: 'python (this example demonstrates the simplicity)'
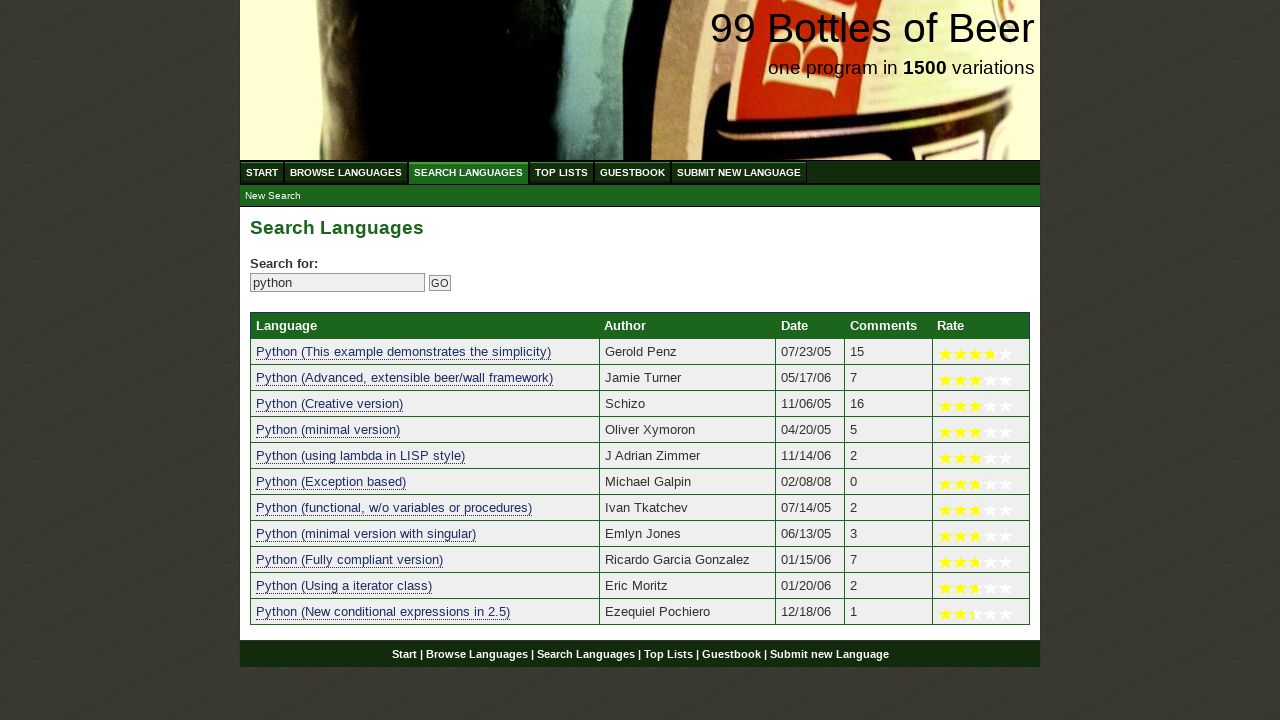

Assertion passed: 'python' found in result 1
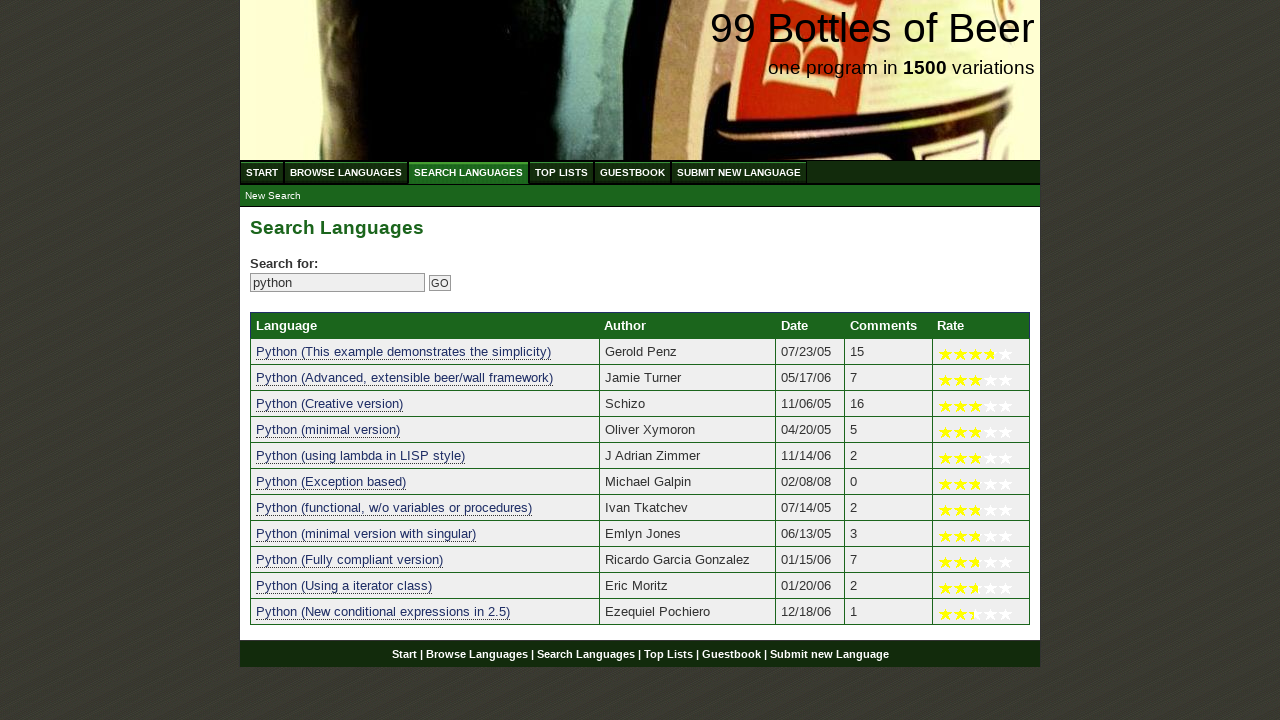

Checked search result 2: 'python (advanced, extensible beer/wall framework)'
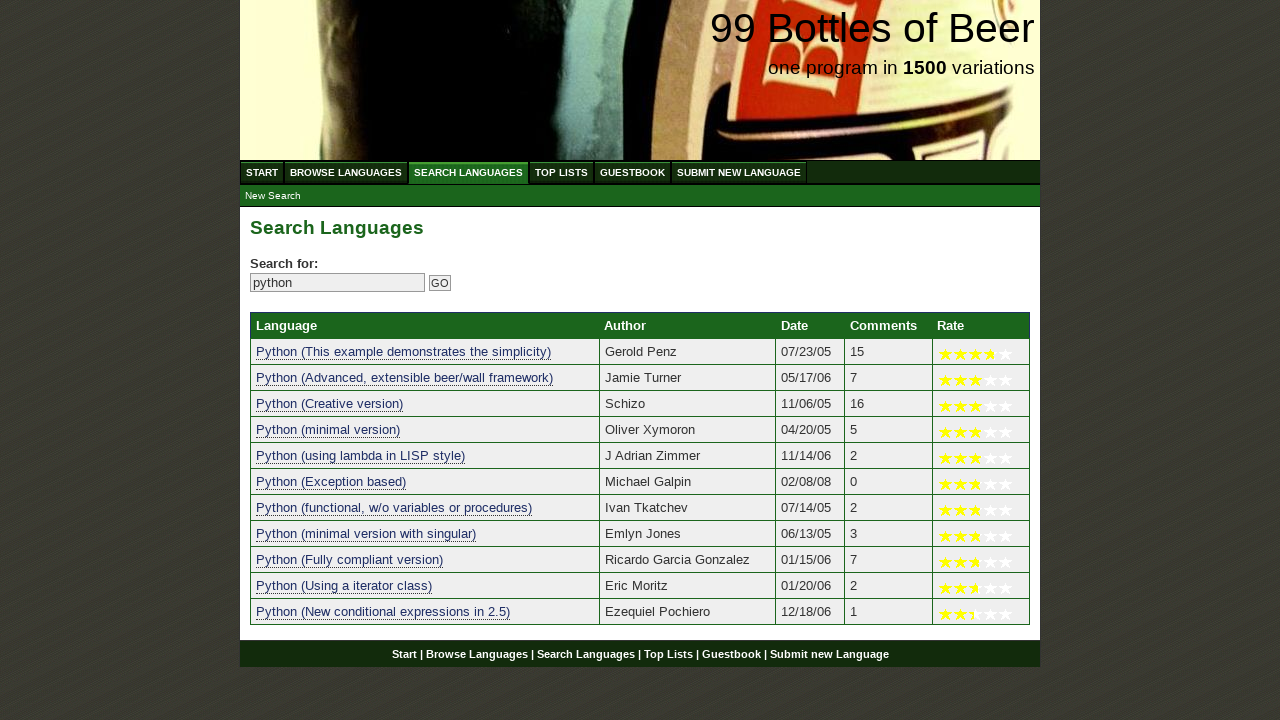

Assertion passed: 'python' found in result 2
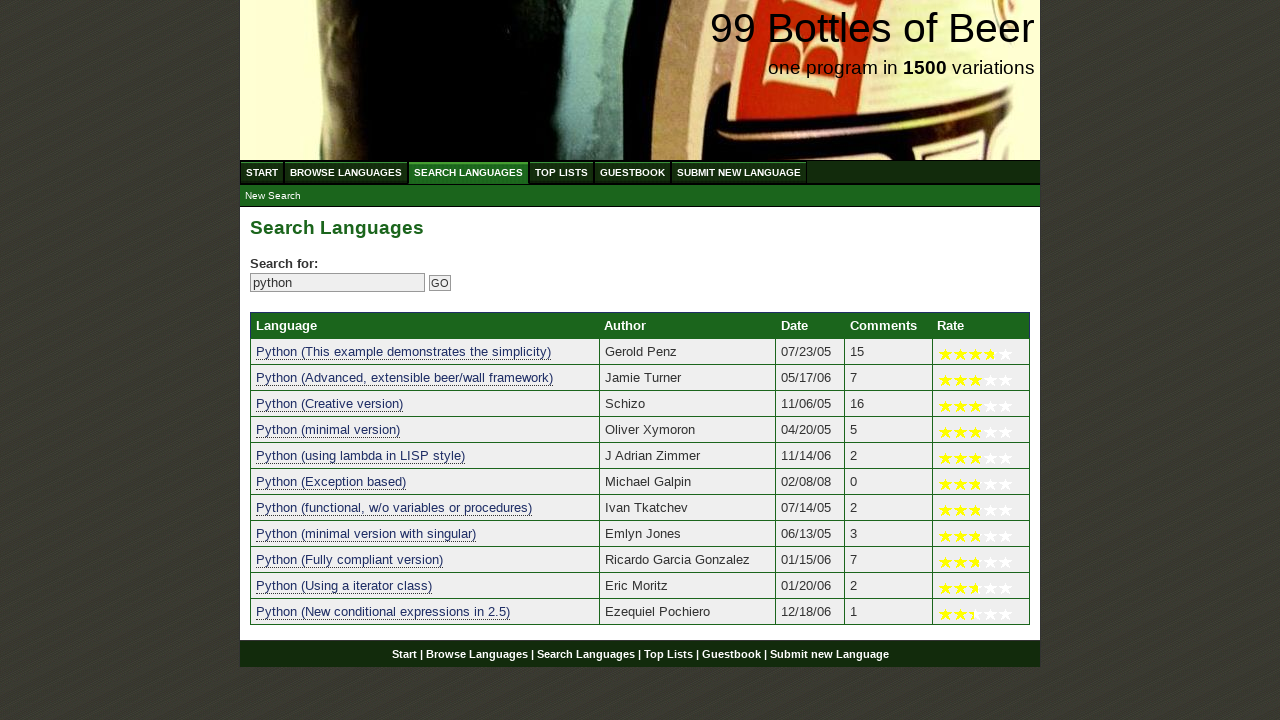

Checked search result 3: 'python (creative version)'
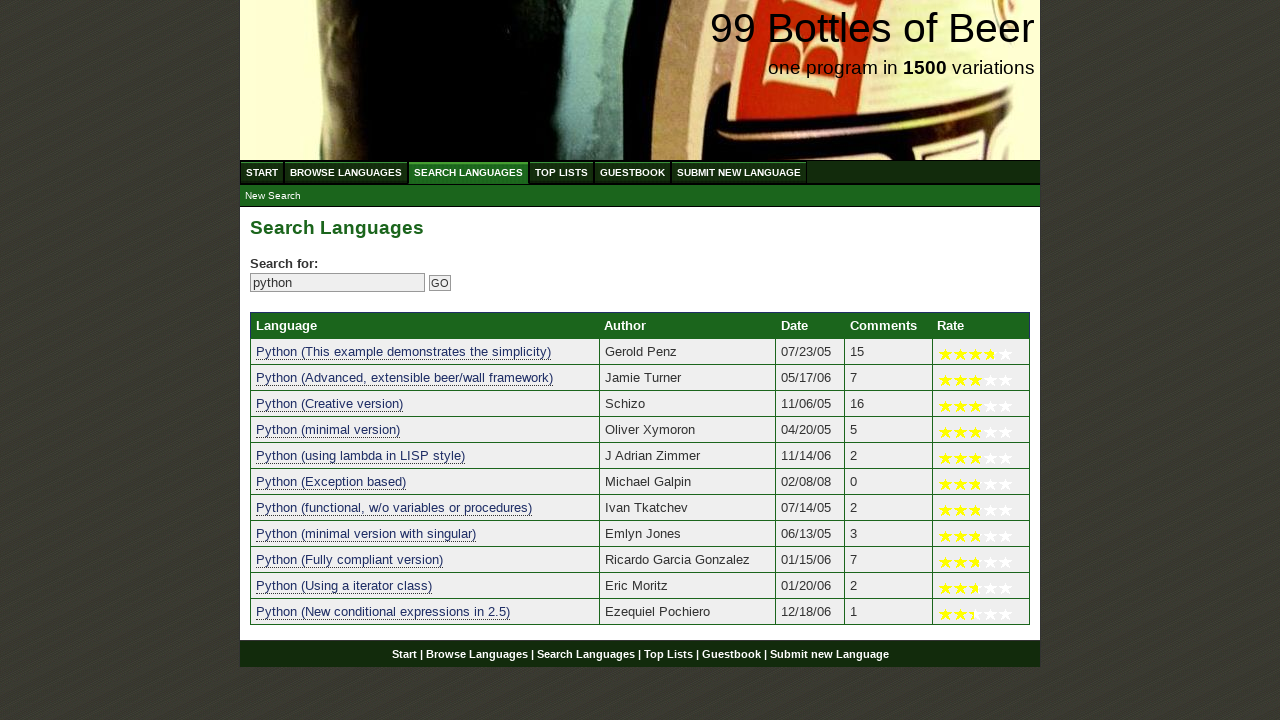

Assertion passed: 'python' found in result 3
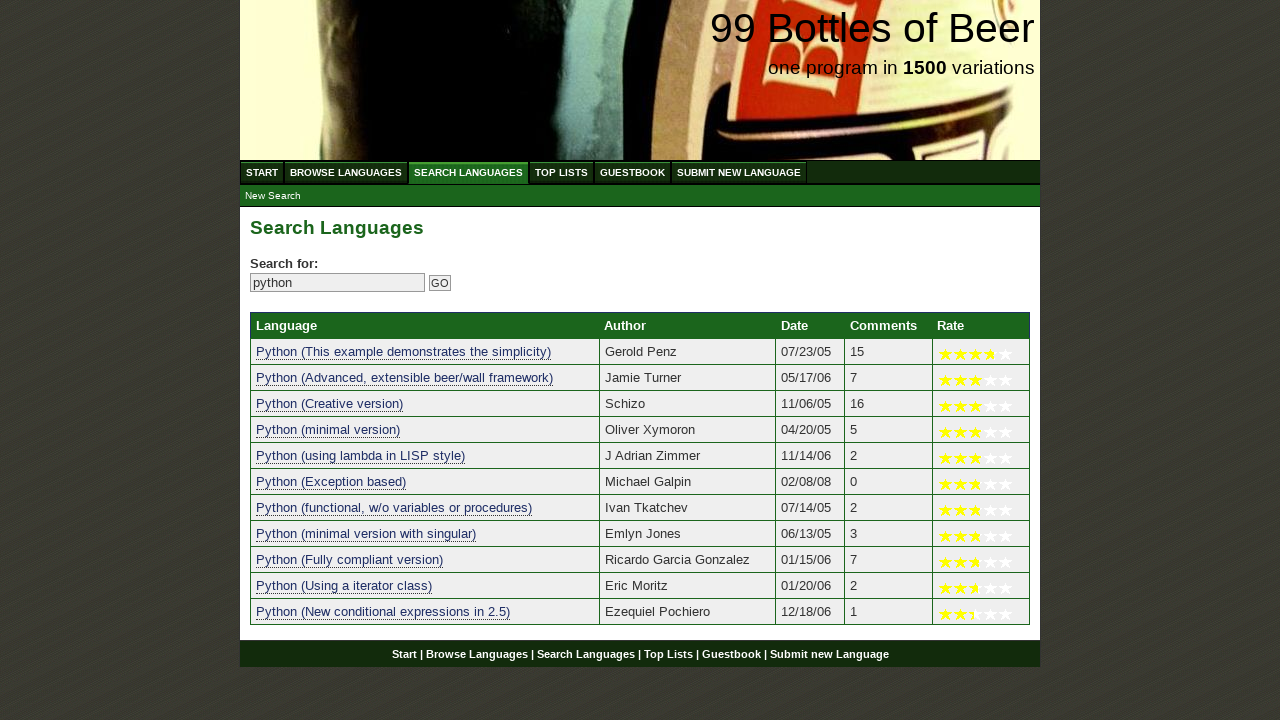

Checked search result 4: 'python (minimal version)'
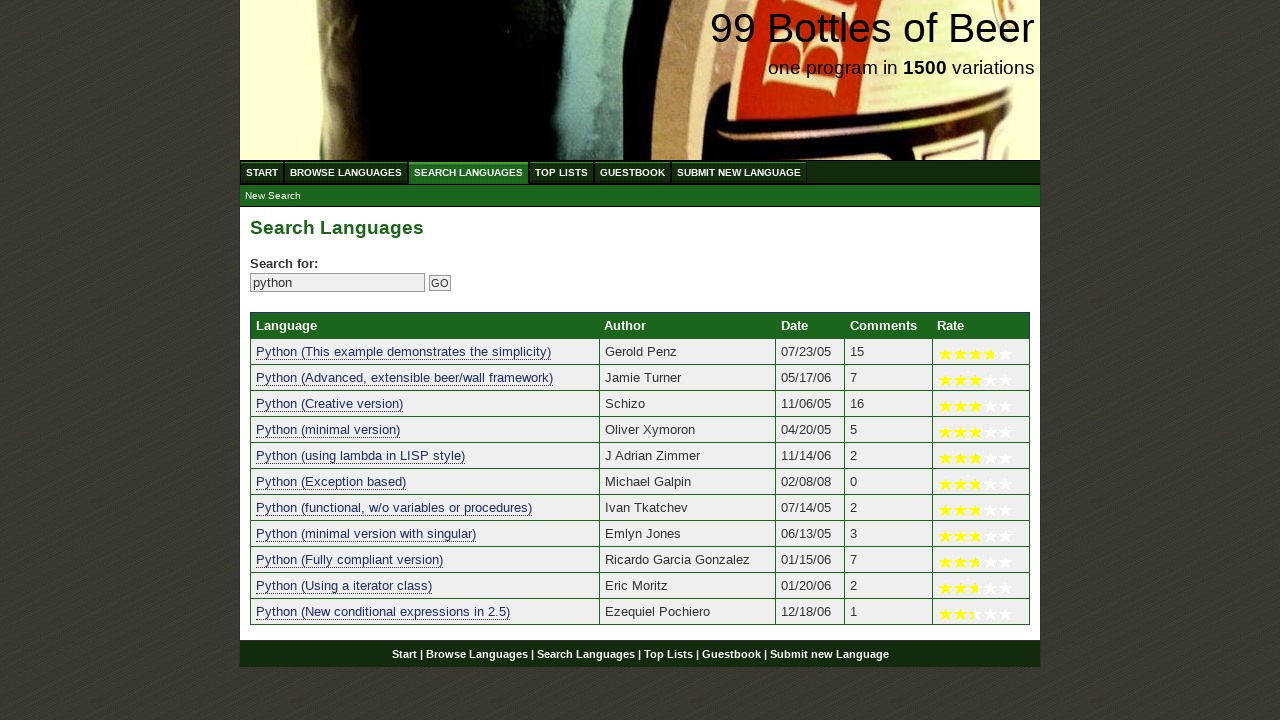

Assertion passed: 'python' found in result 4
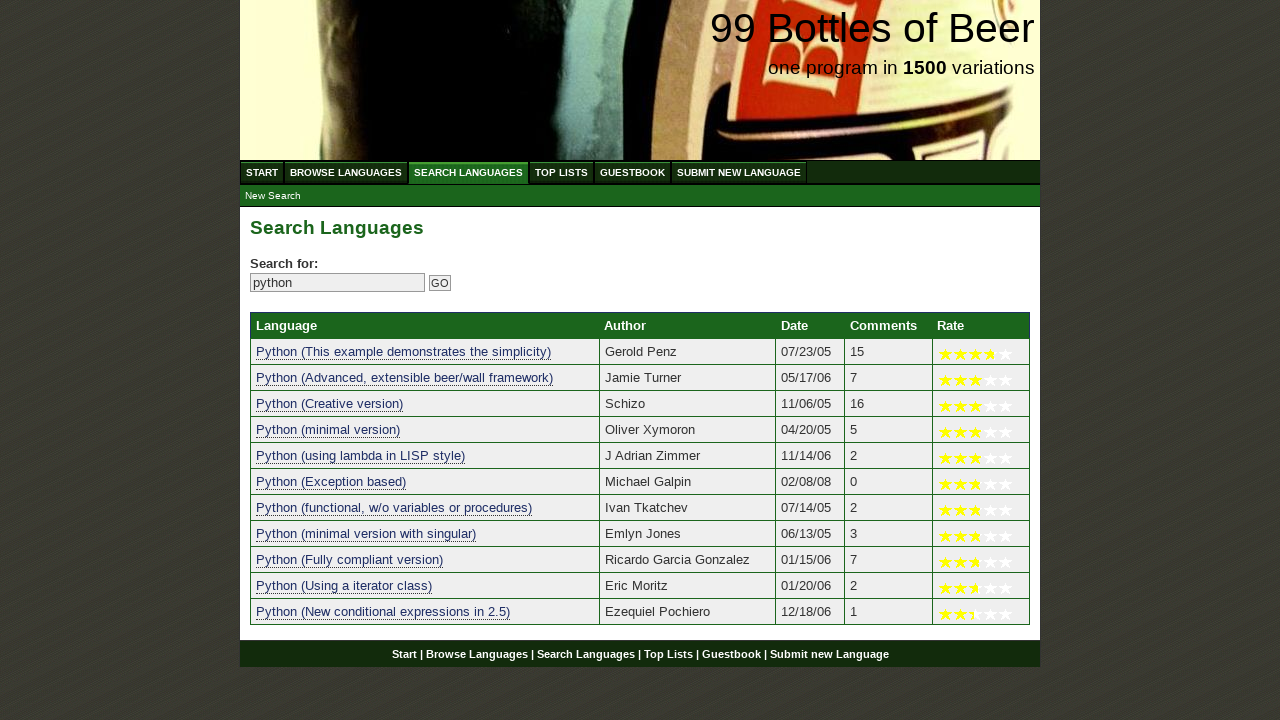

Checked search result 5: 'python (using lambda in lisp style)'
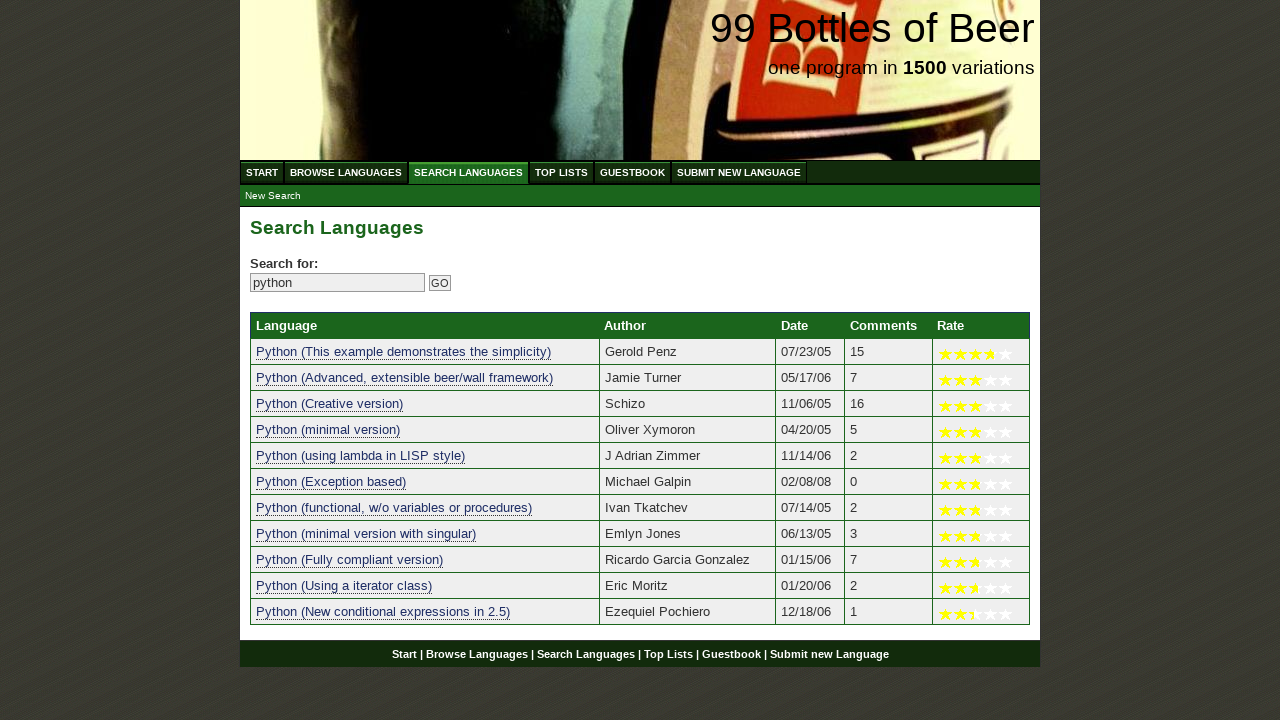

Assertion passed: 'python' found in result 5
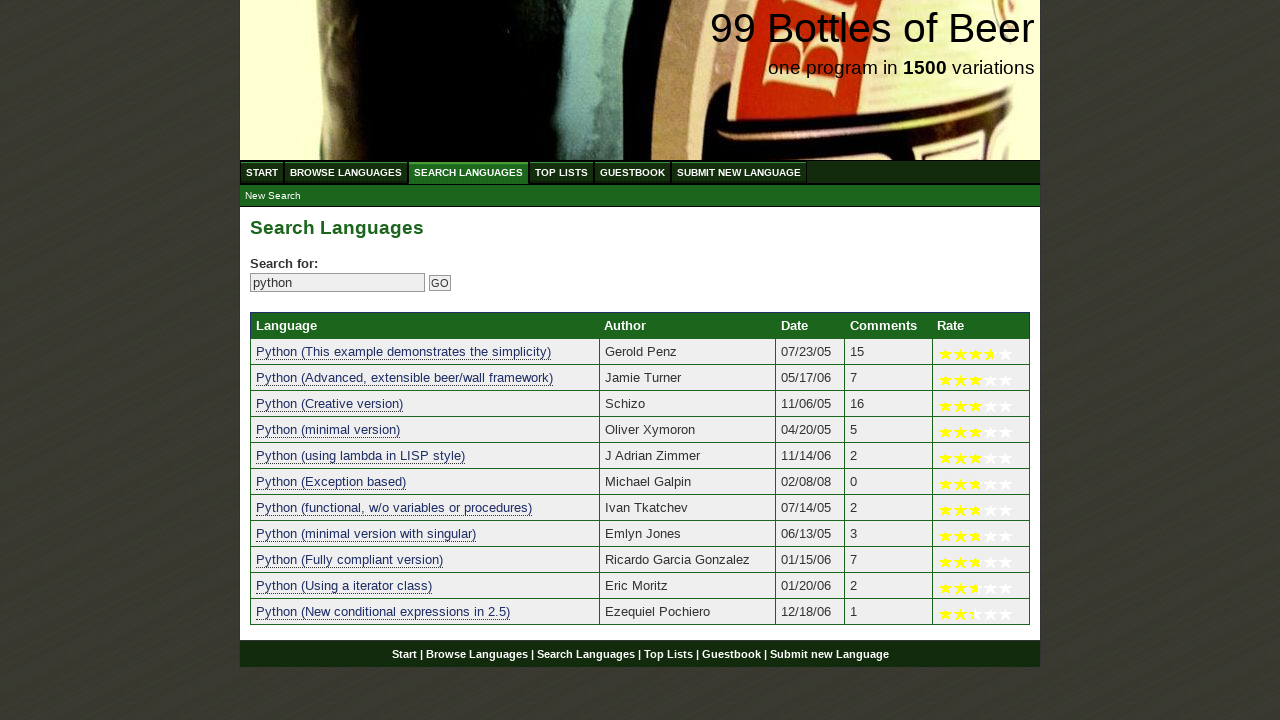

Checked search result 6: 'python (exception based)'
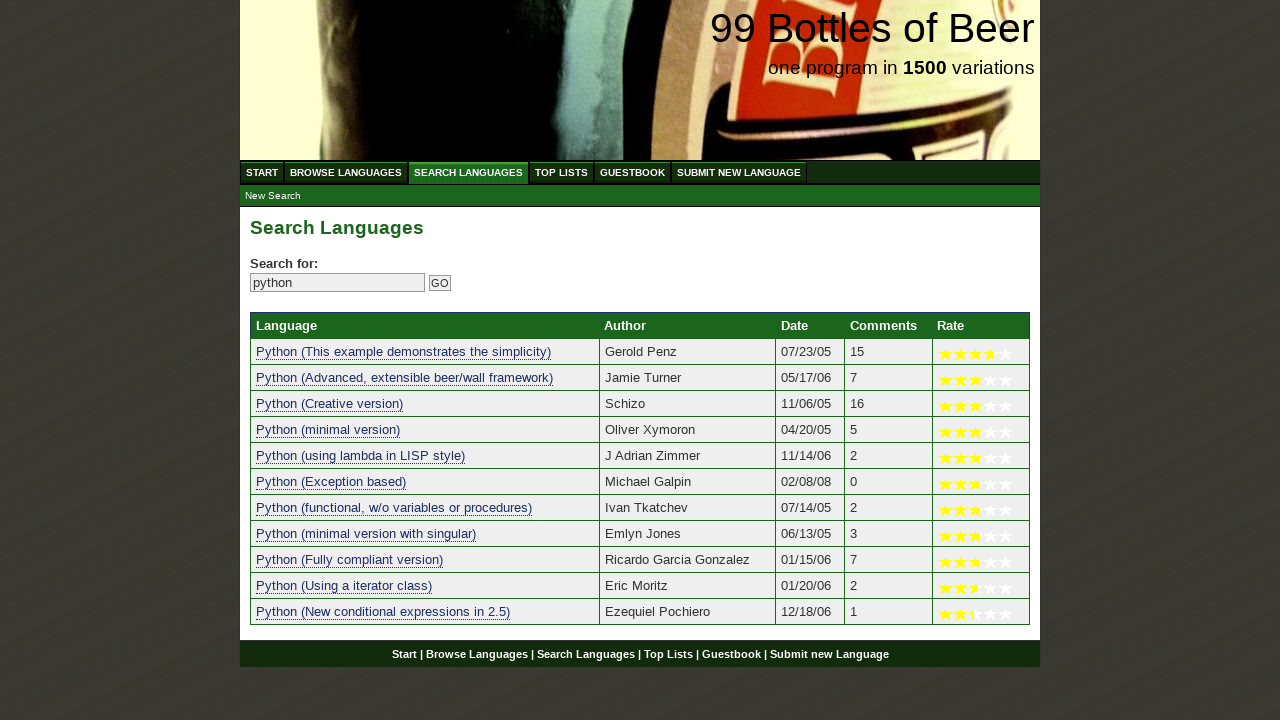

Assertion passed: 'python' found in result 6
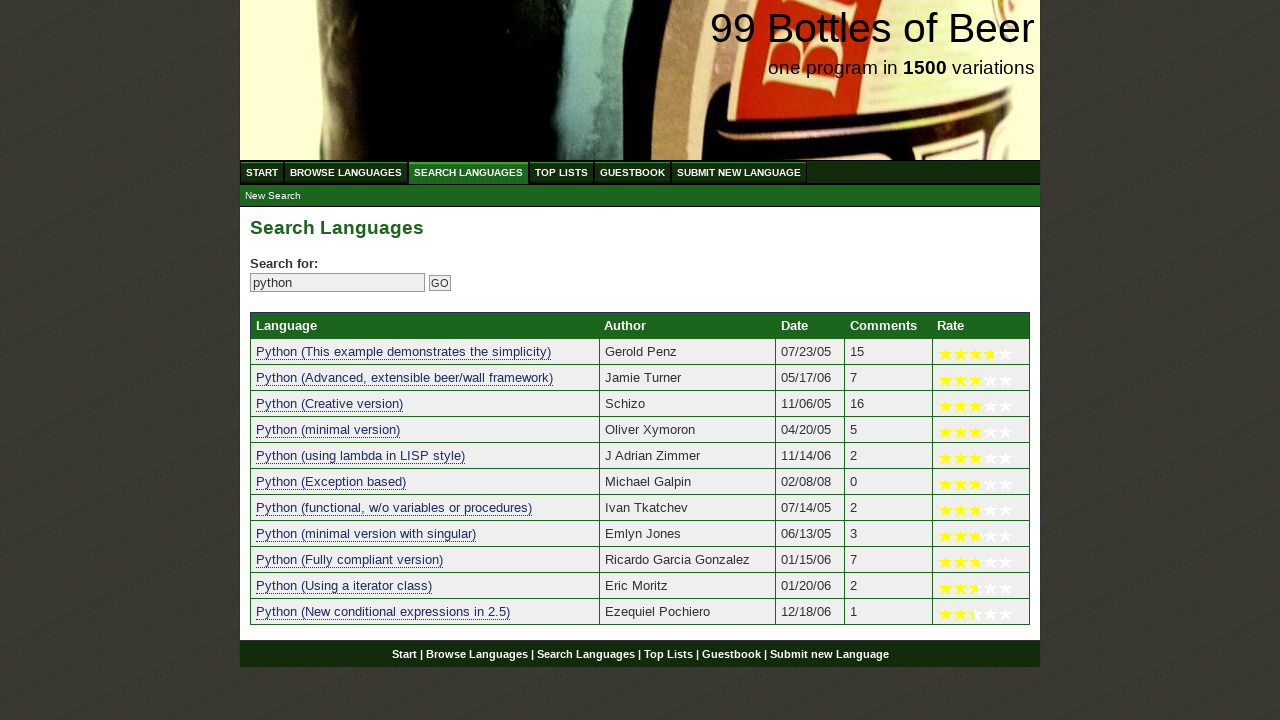

Checked search result 7: 'python (functional, w/o variables or procedures)'
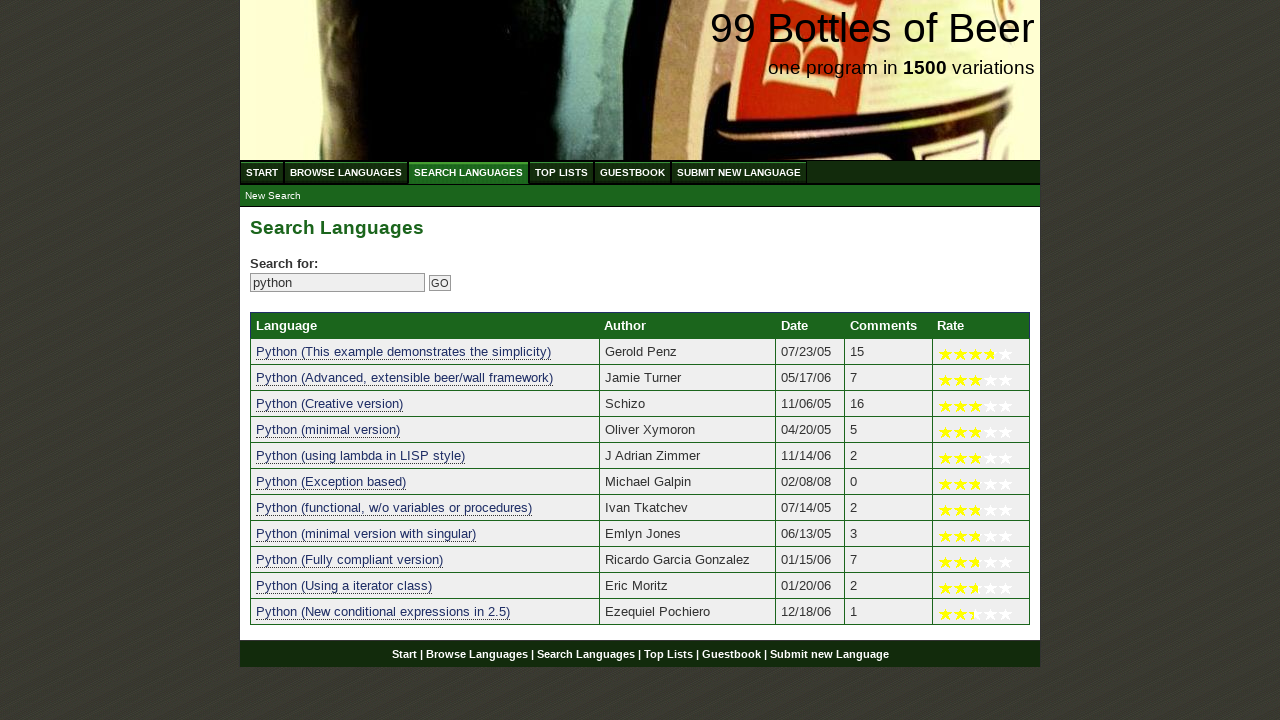

Assertion passed: 'python' found in result 7
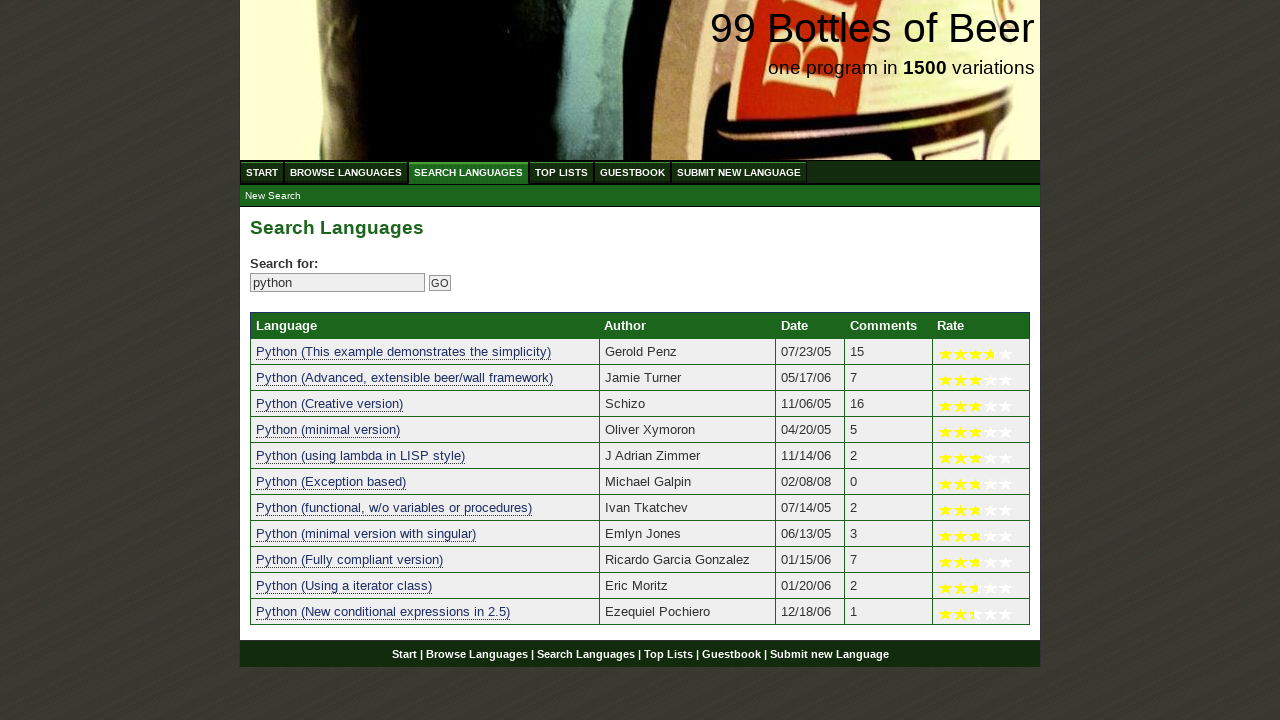

Checked search result 8: 'python (minimal version with singular)'
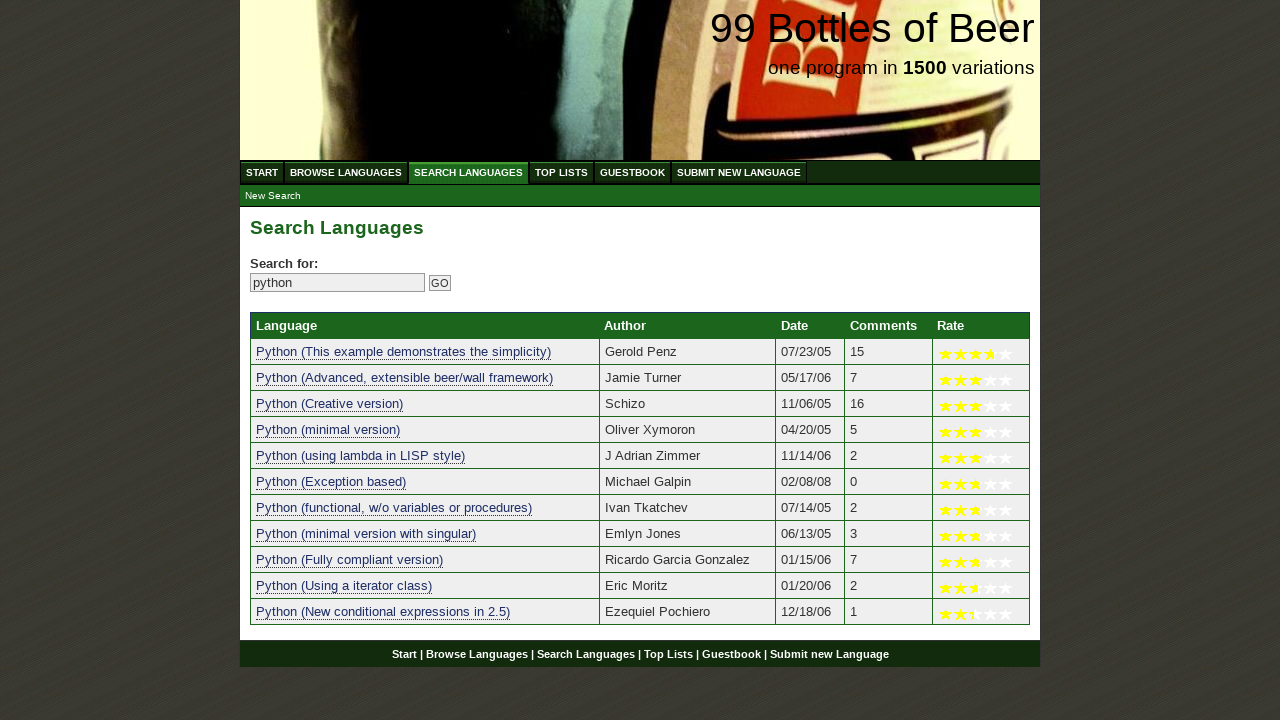

Assertion passed: 'python' found in result 8
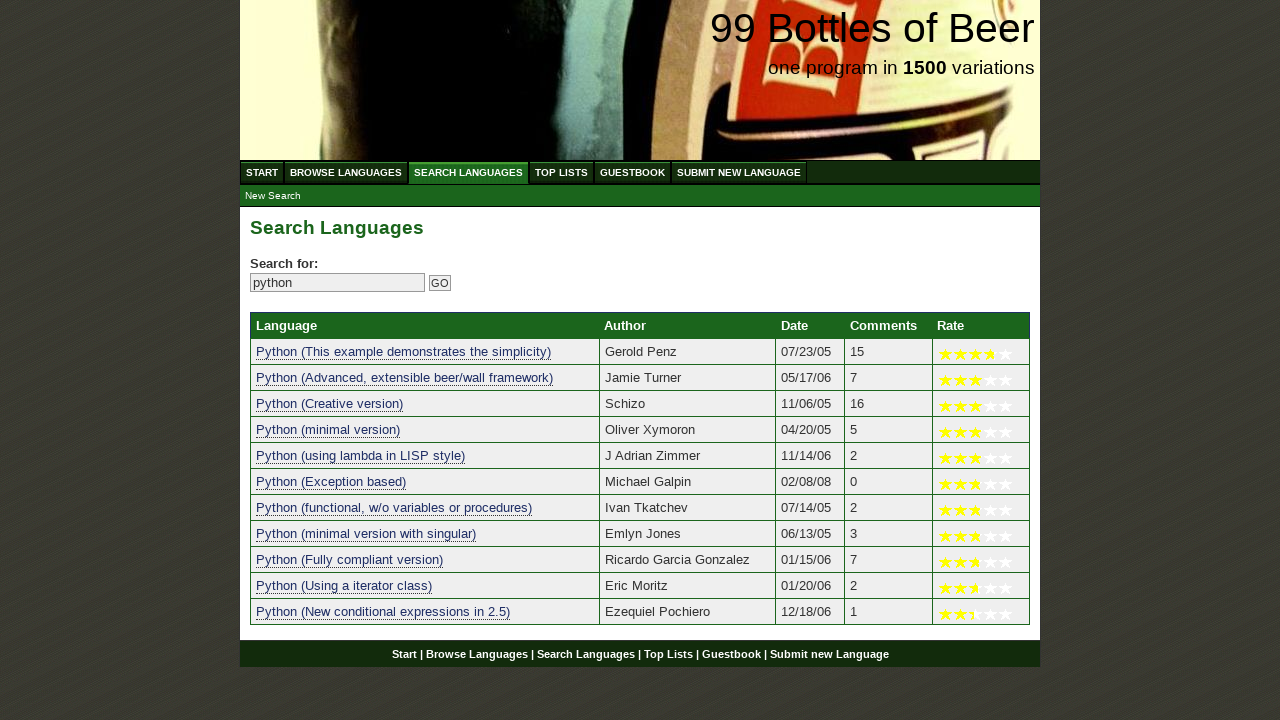

Checked search result 9: 'python (fully compliant version)'
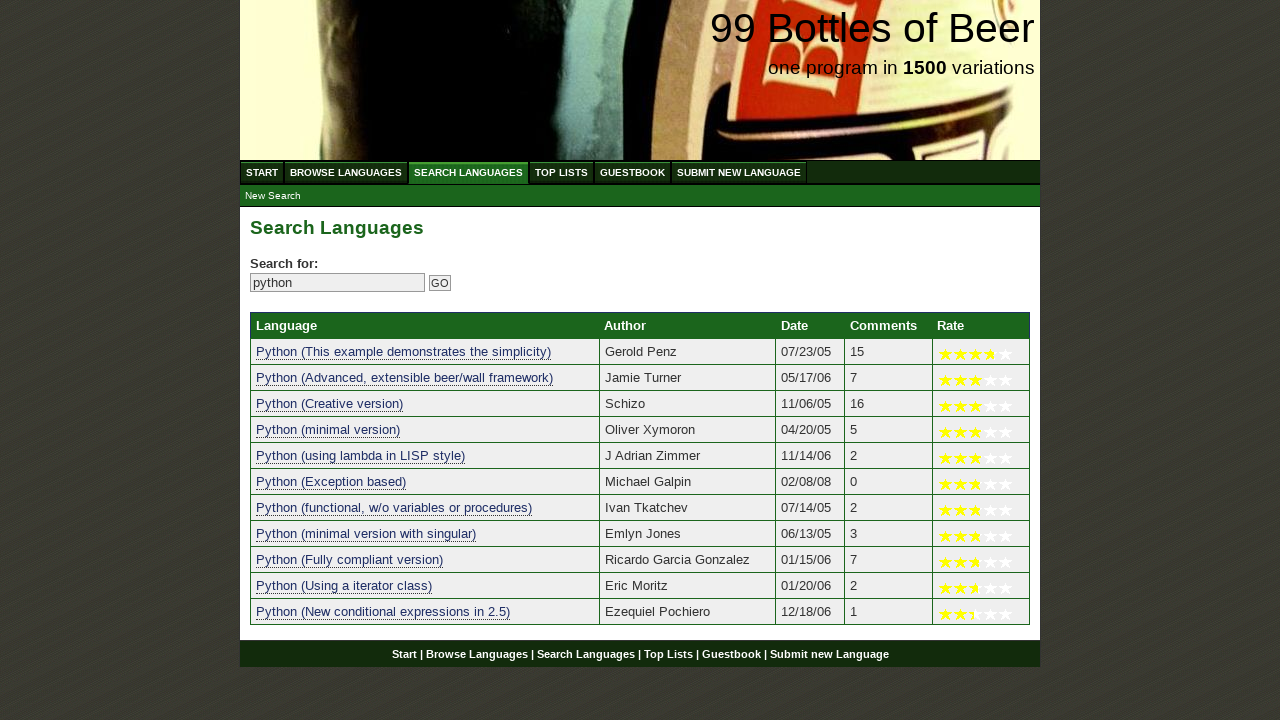

Assertion passed: 'python' found in result 9
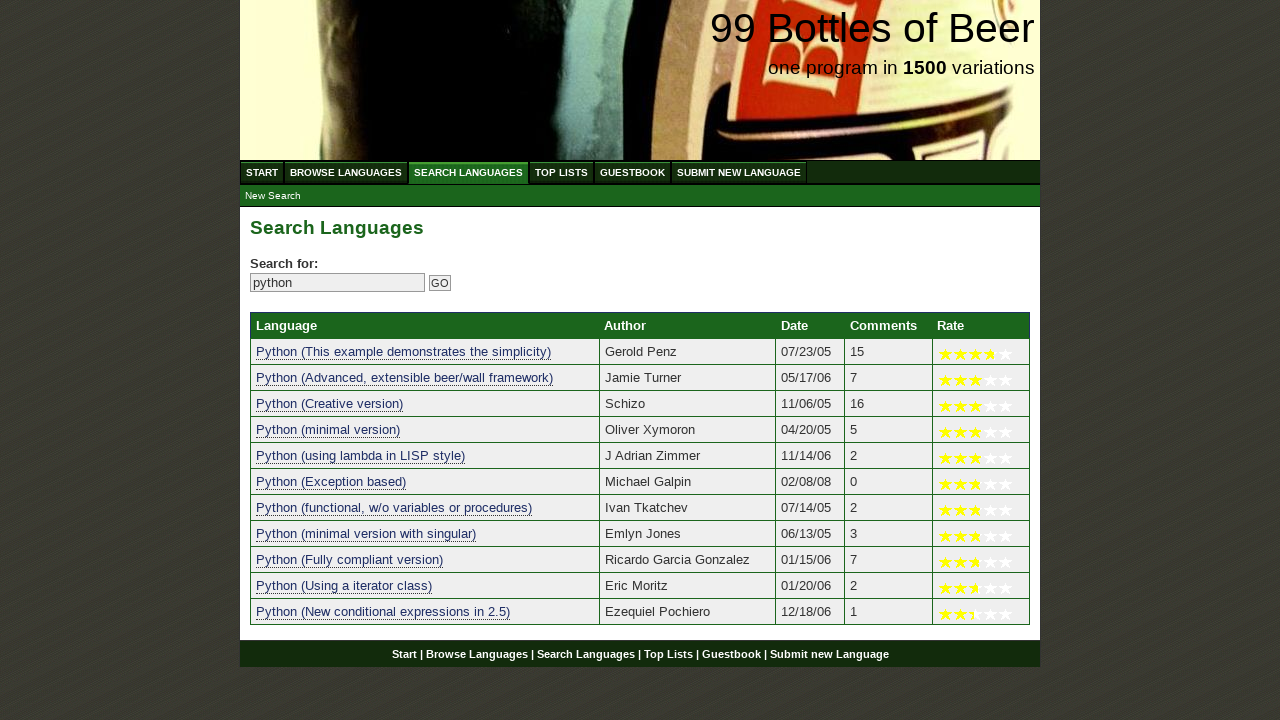

Checked search result 10: 'python (using a iterator class)'
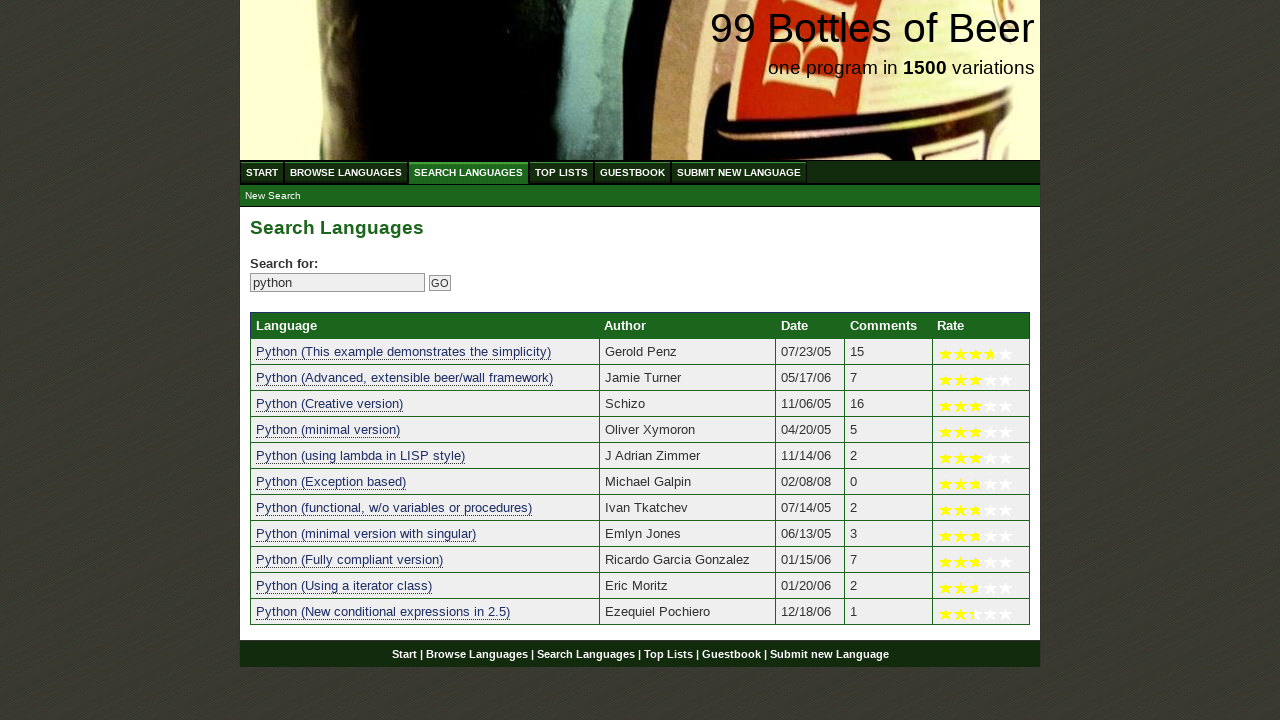

Assertion passed: 'python' found in result 10
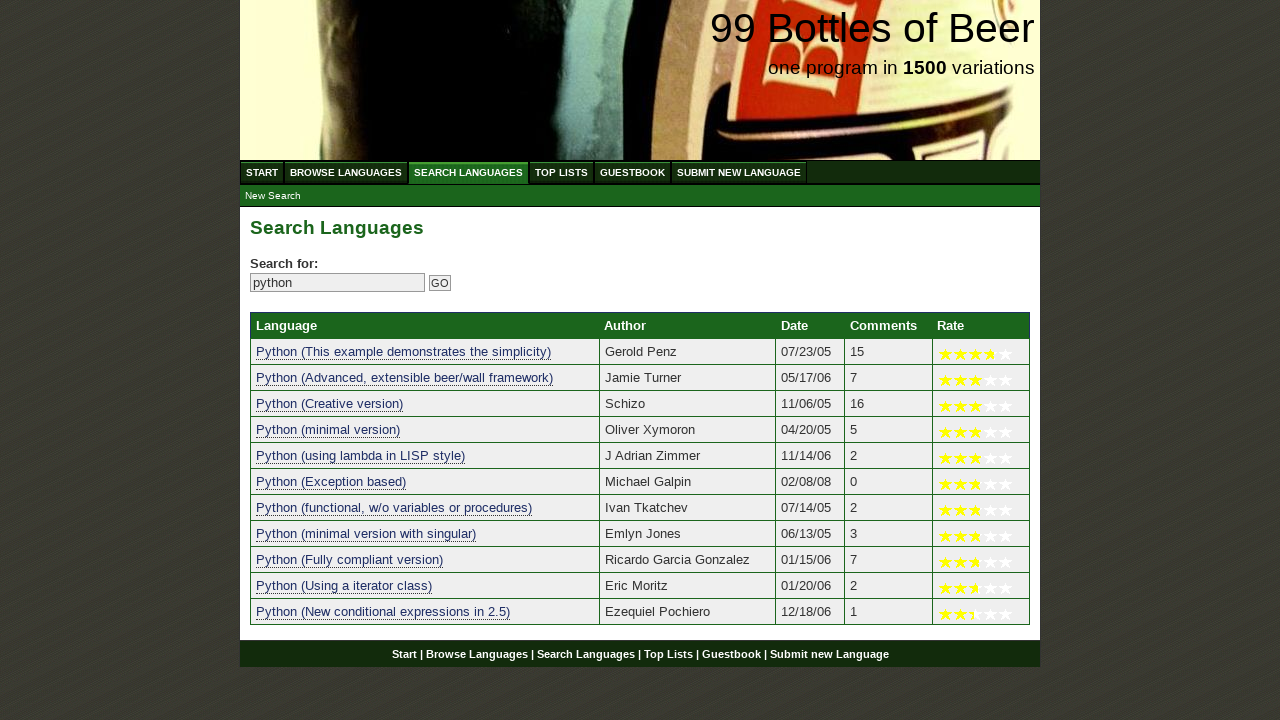

Checked search result 11: 'python (new conditional expressions in 2.5)'
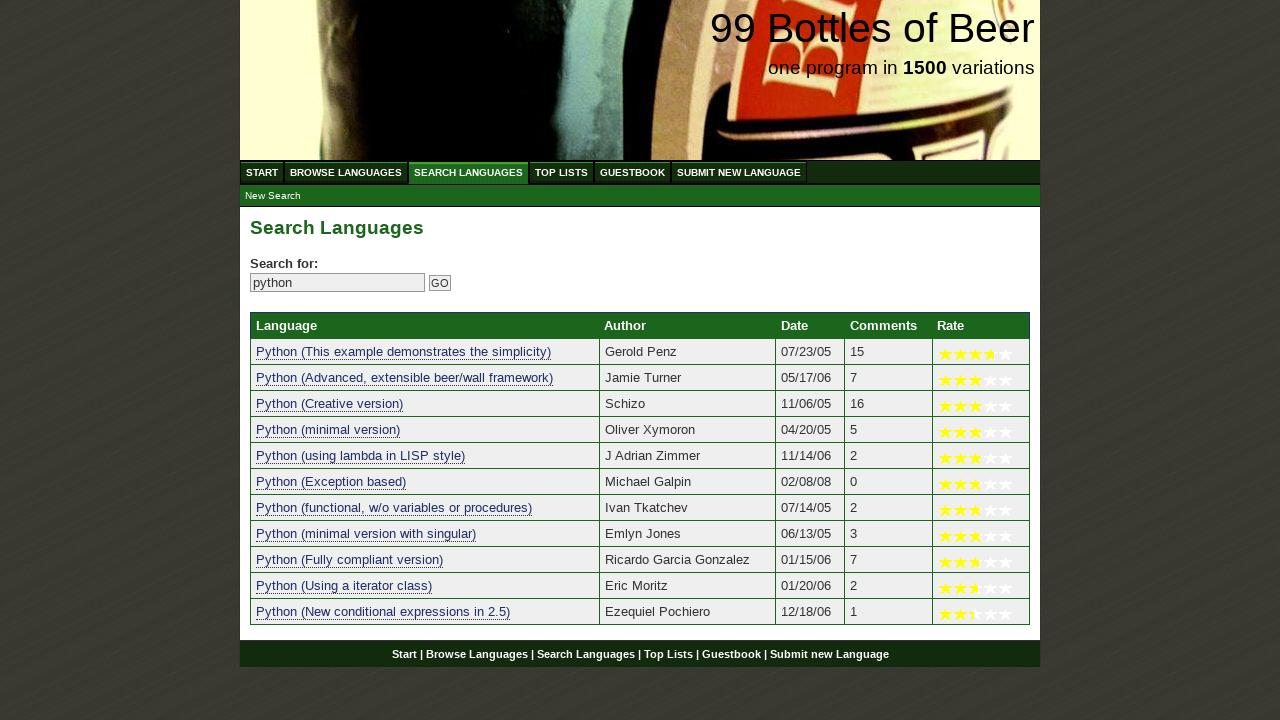

Assertion passed: 'python' found in result 11
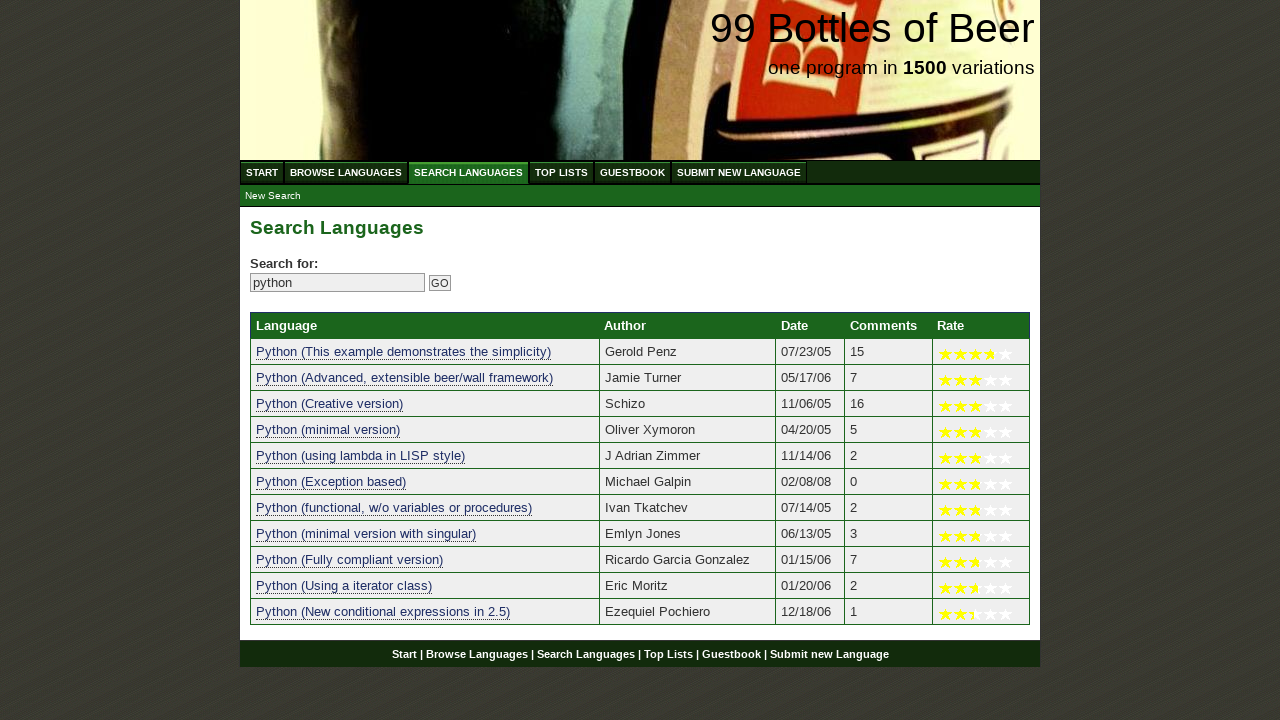

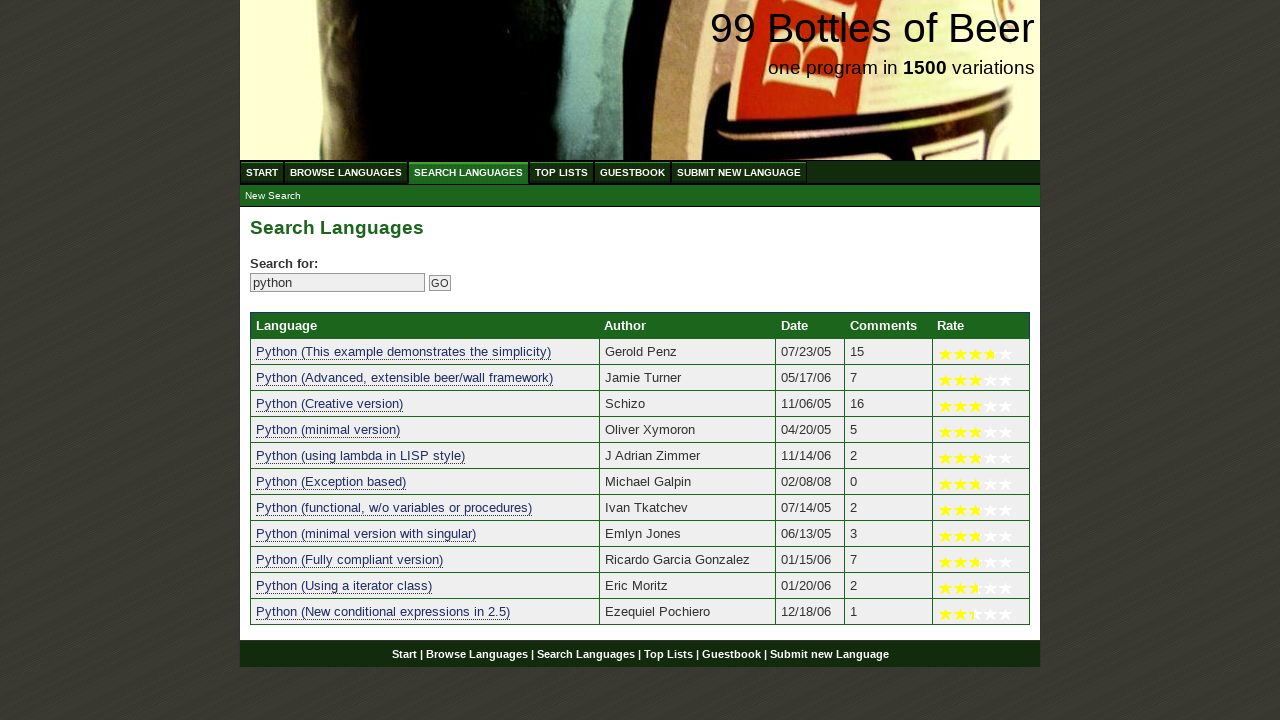